Tests alert handling by triggering an alert and accepting it within an iframe

Starting URL: https://www.w3schools.com/jsref/tryit.asp?filename=tryjsref_alert

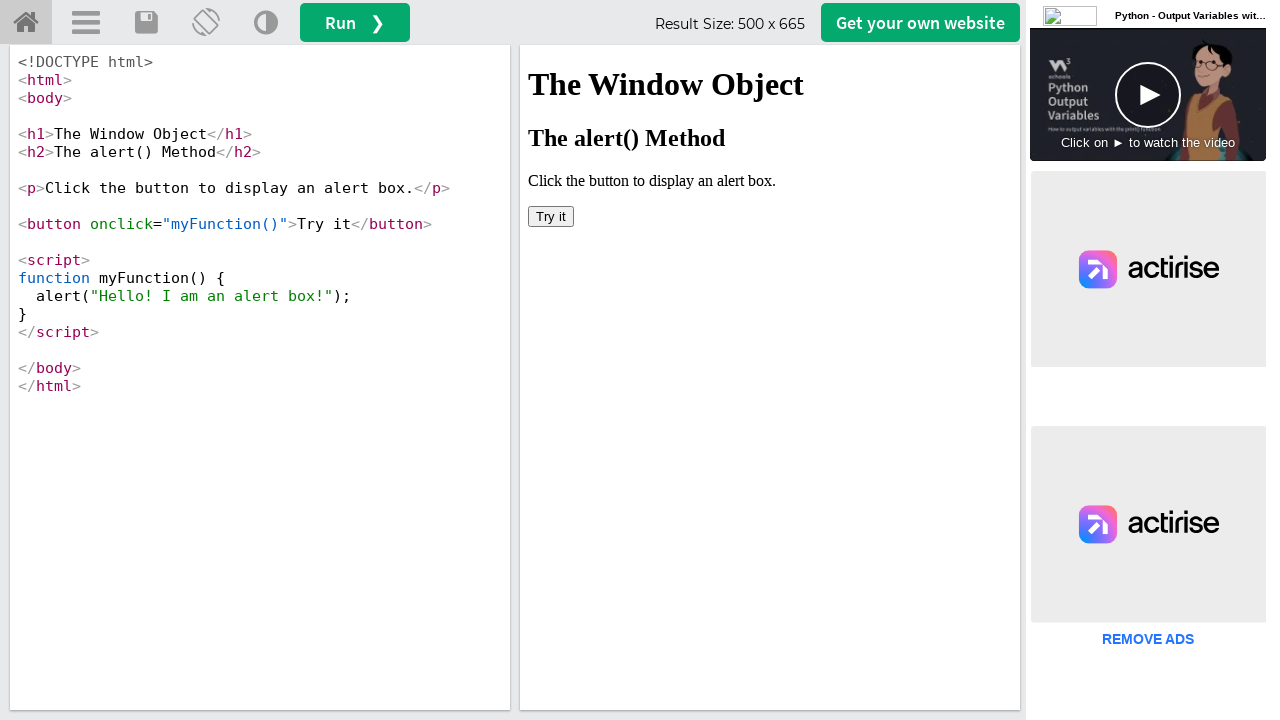

Located the iframe with id 'iframeResult'
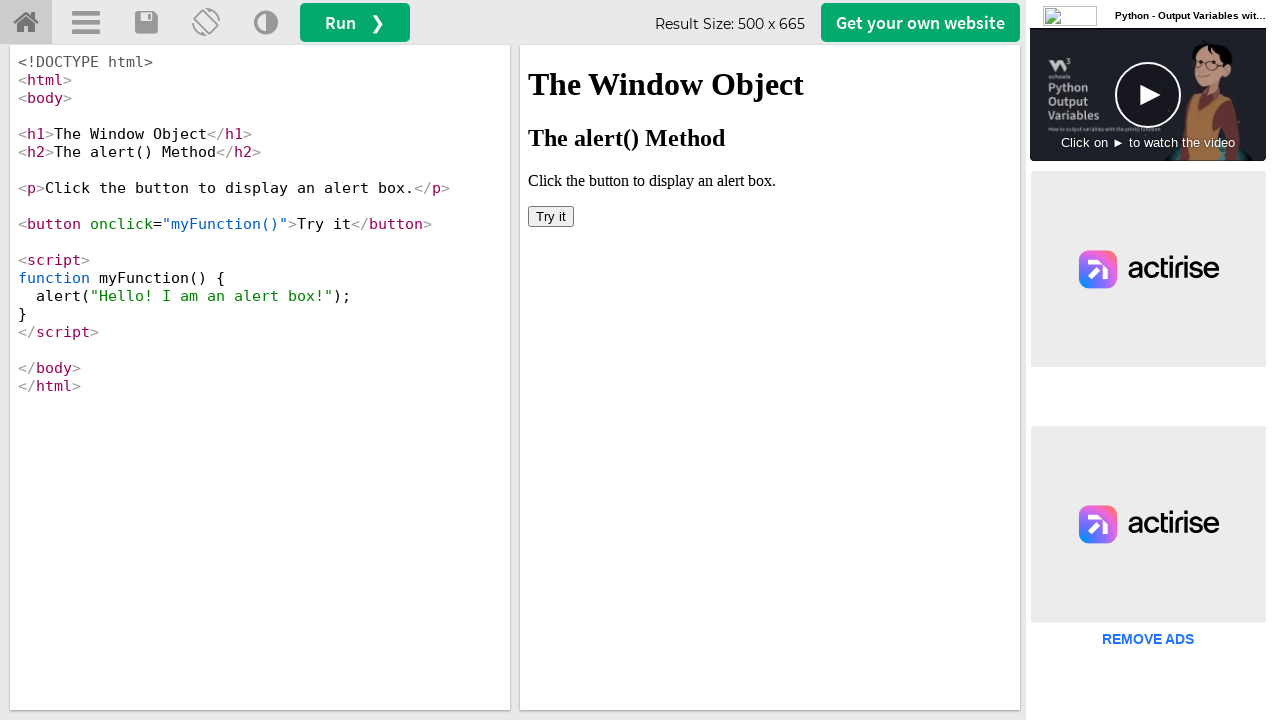

Set up dialog handler to accept alerts
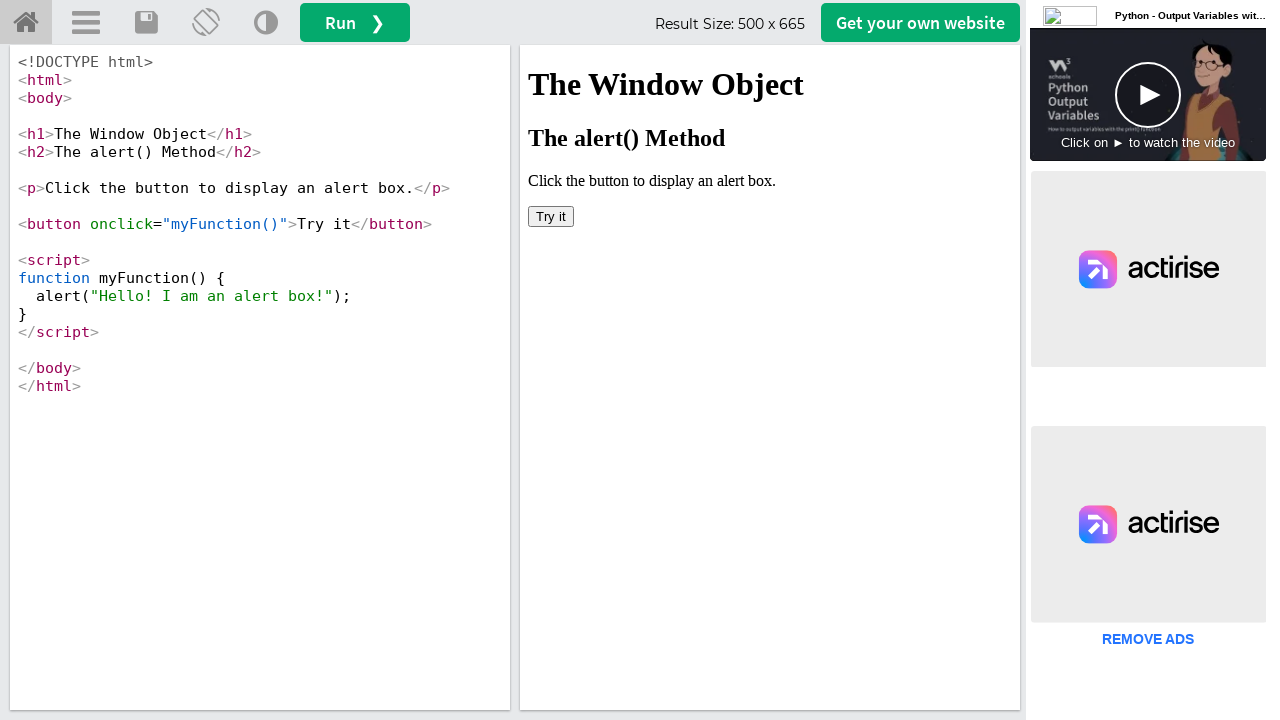

Clicked button in iframe to trigger alert at (551, 216) on #iframeResult >> internal:control=enter-frame >> button
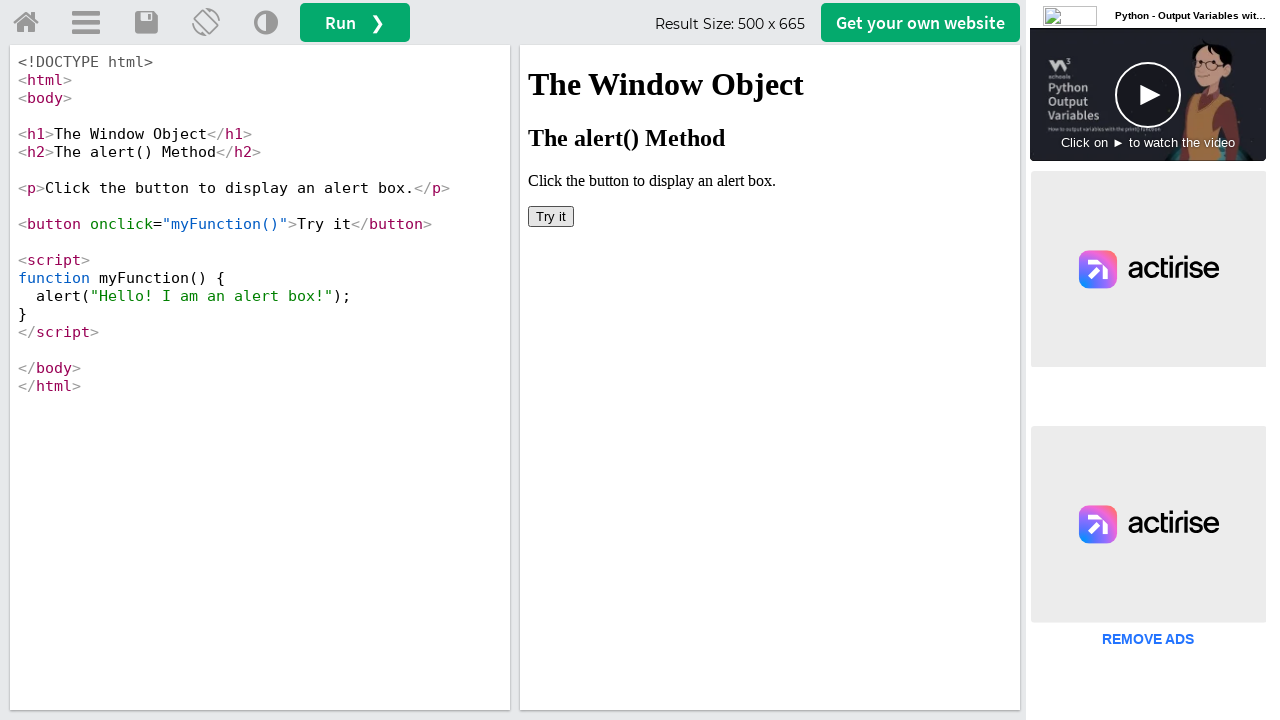

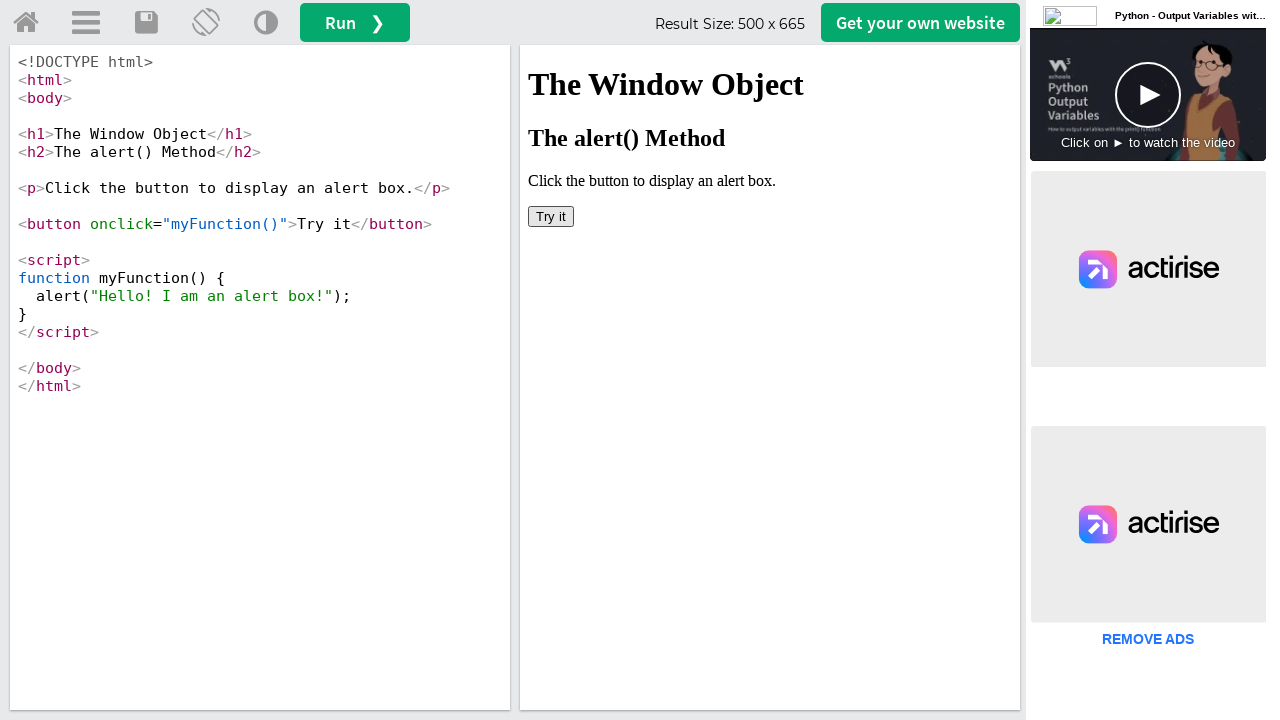